Tests drag and drop functionality on jQueryUI demo page by switching to an iframe and dragging an element to a drop target

Starting URL: https://jqueryui.com/droppable/

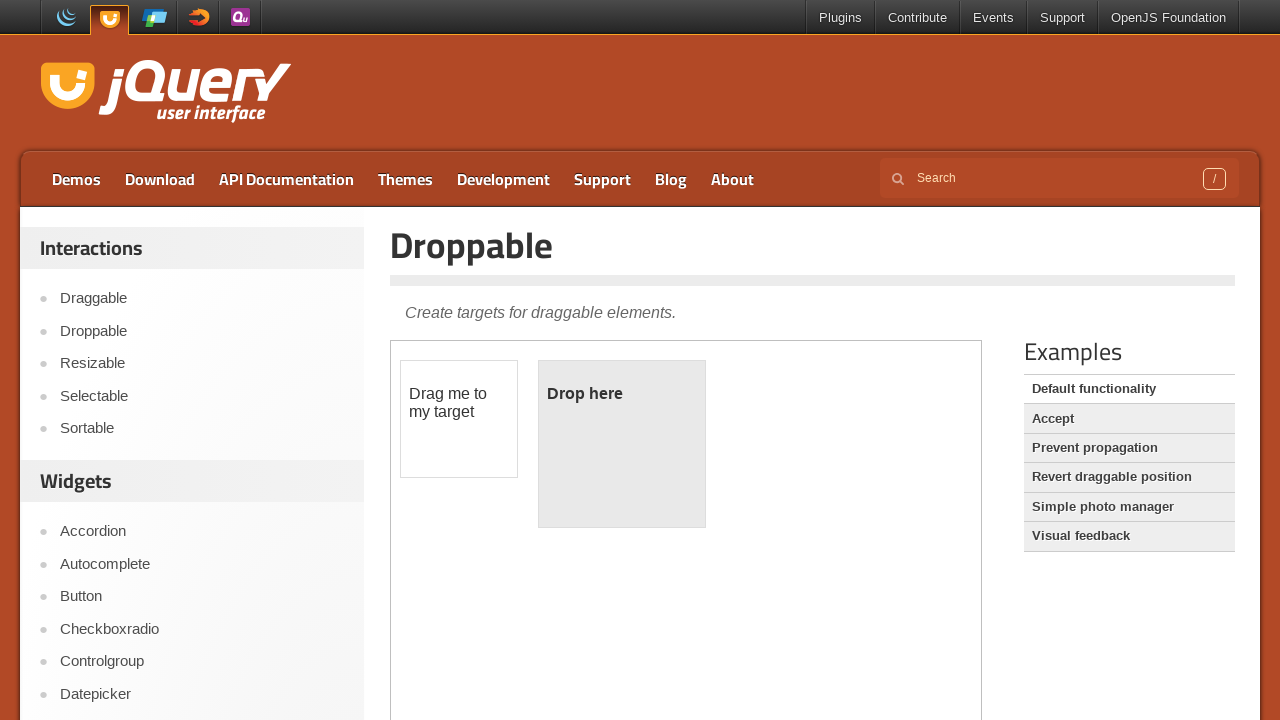

Navigated to jQueryUI droppable demo page
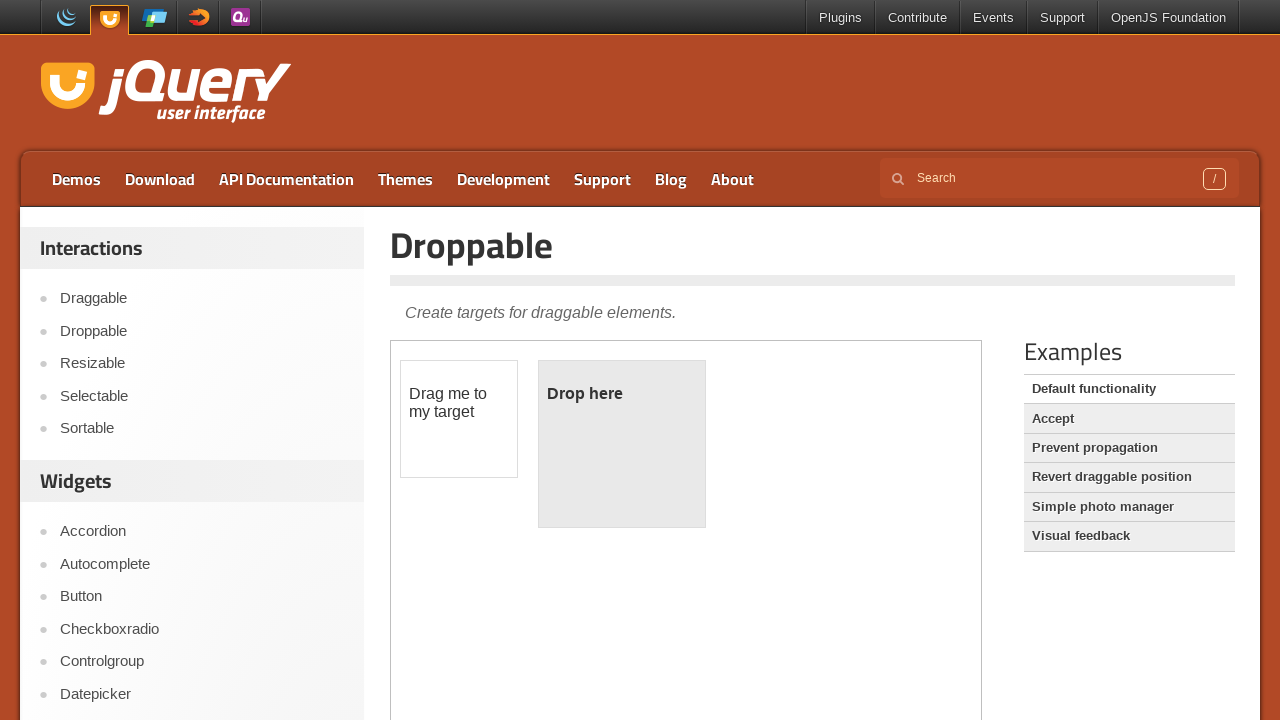

Located and switched to demo iframe
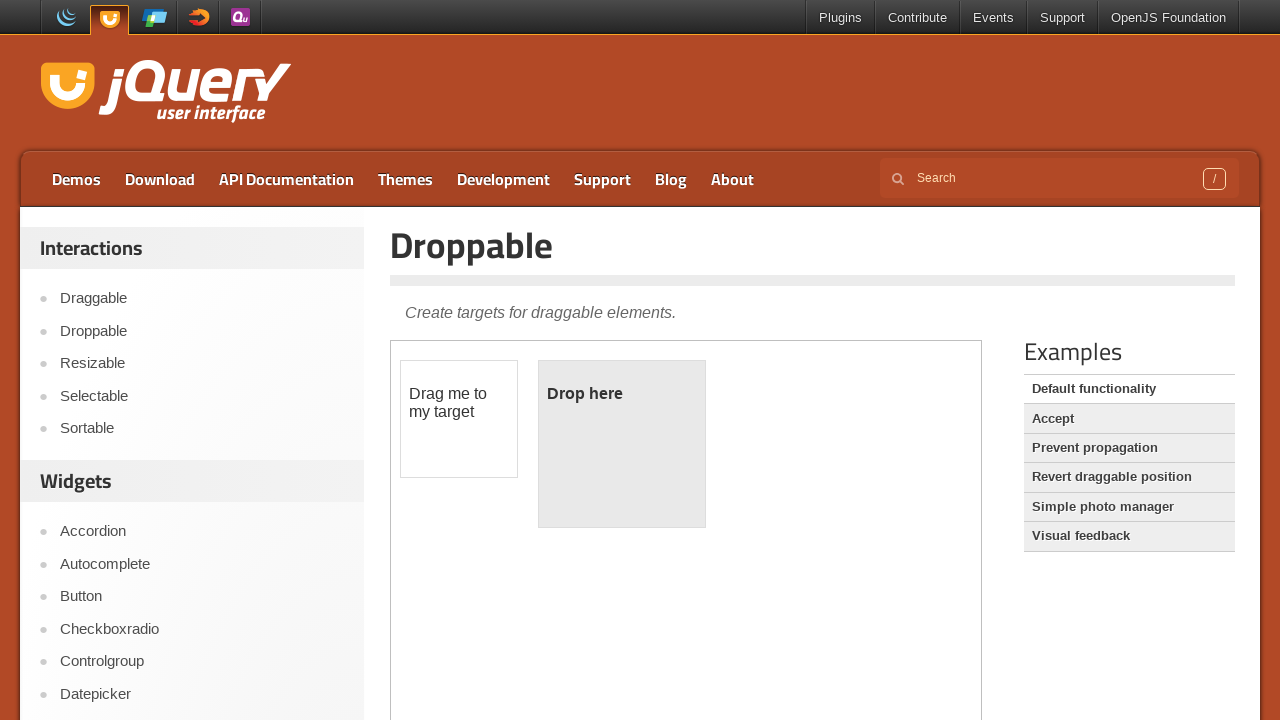

Located draggable source element within iframe
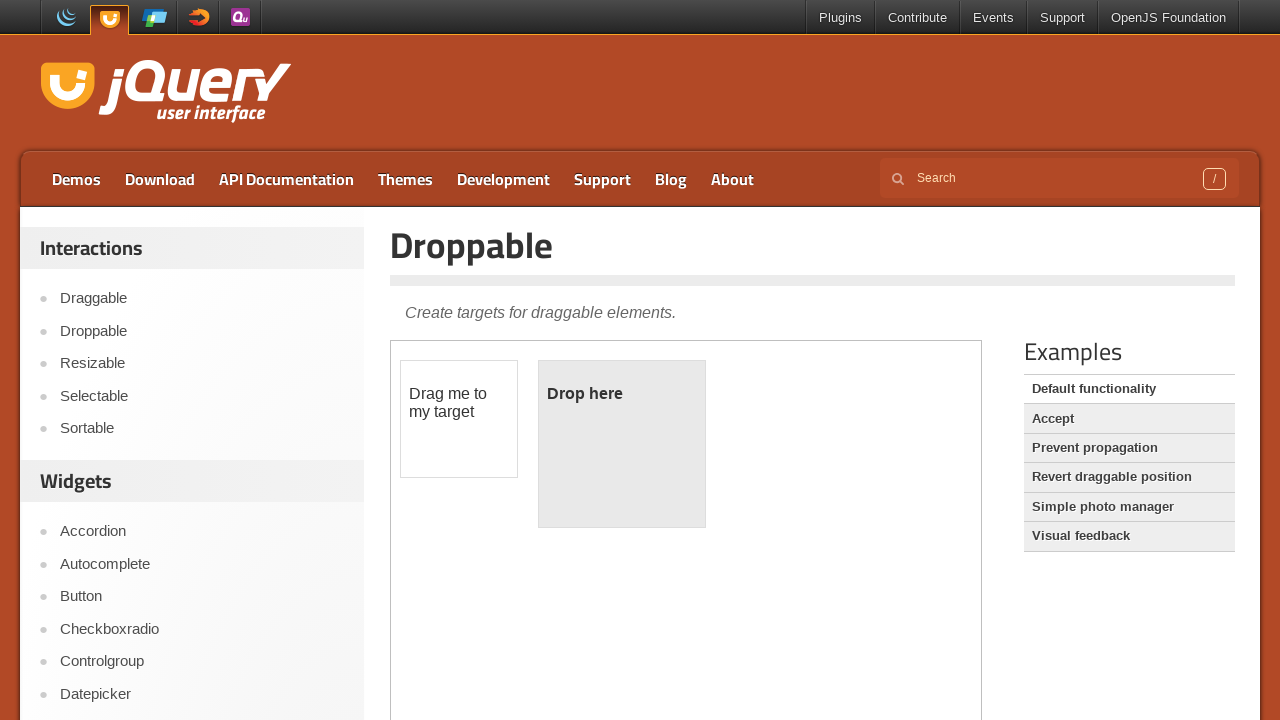

Located droppable destination element within iframe
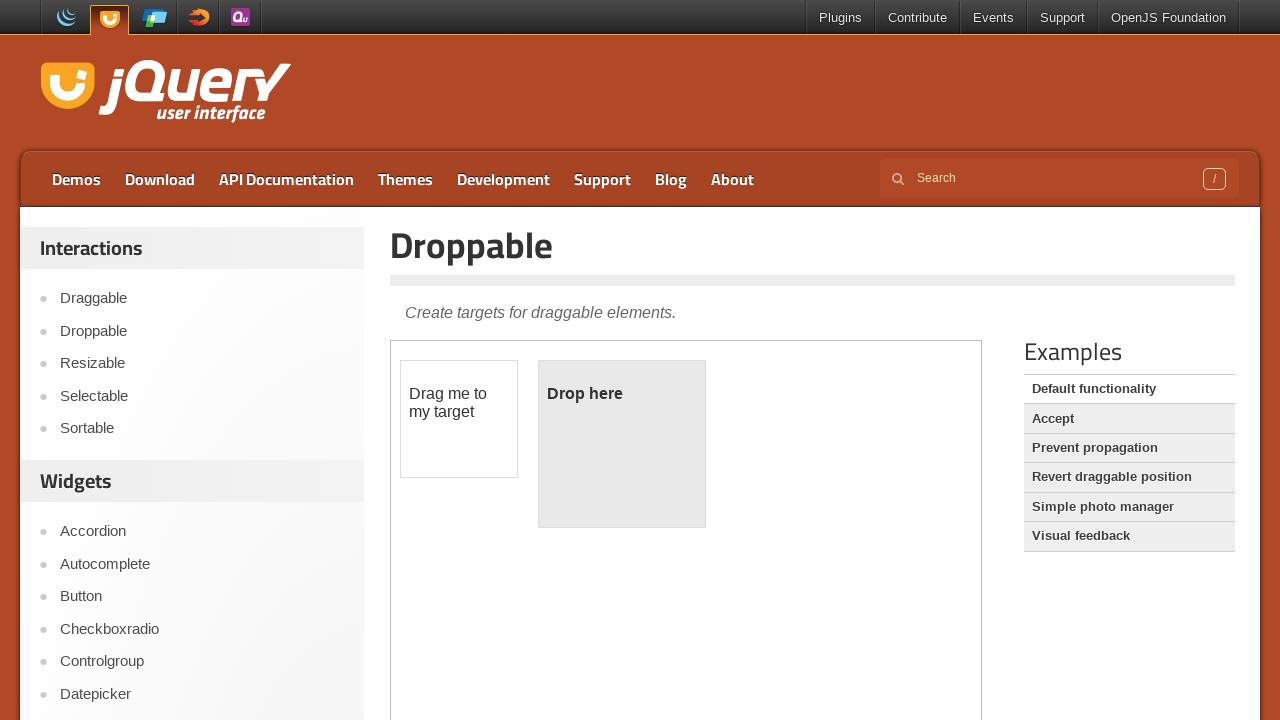

Dragged source element to destination drop target at (622, 444)
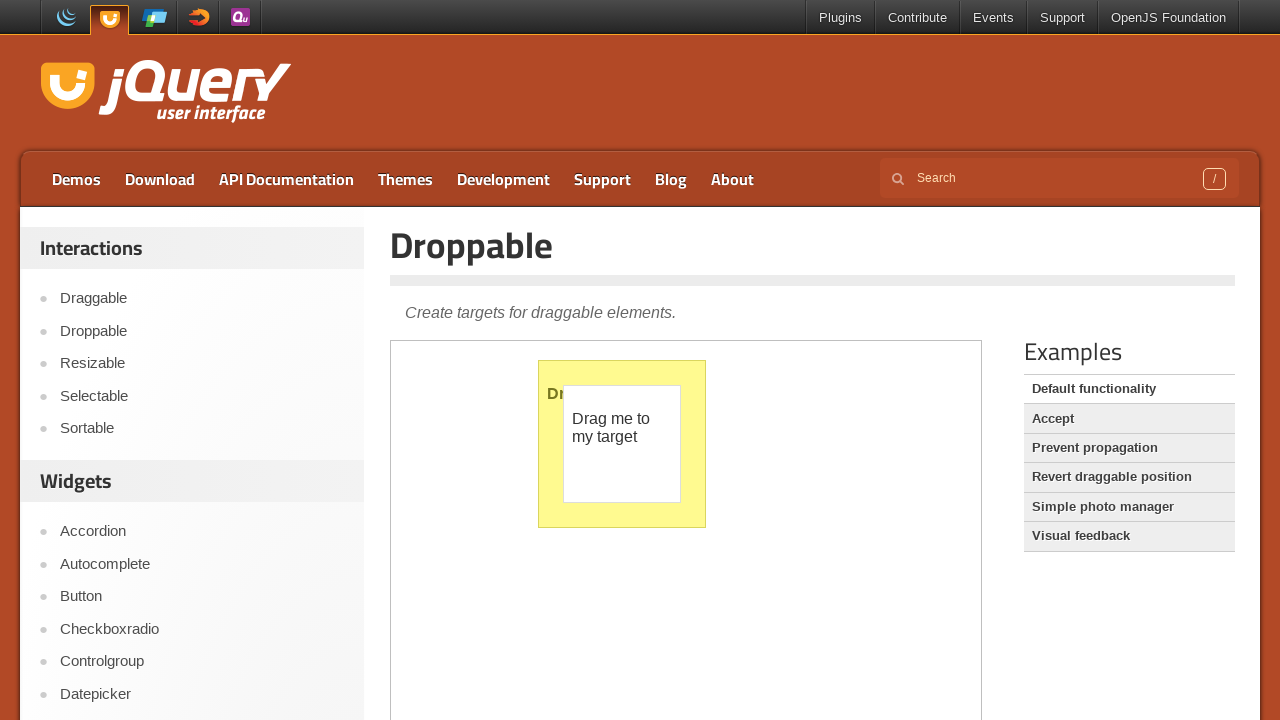

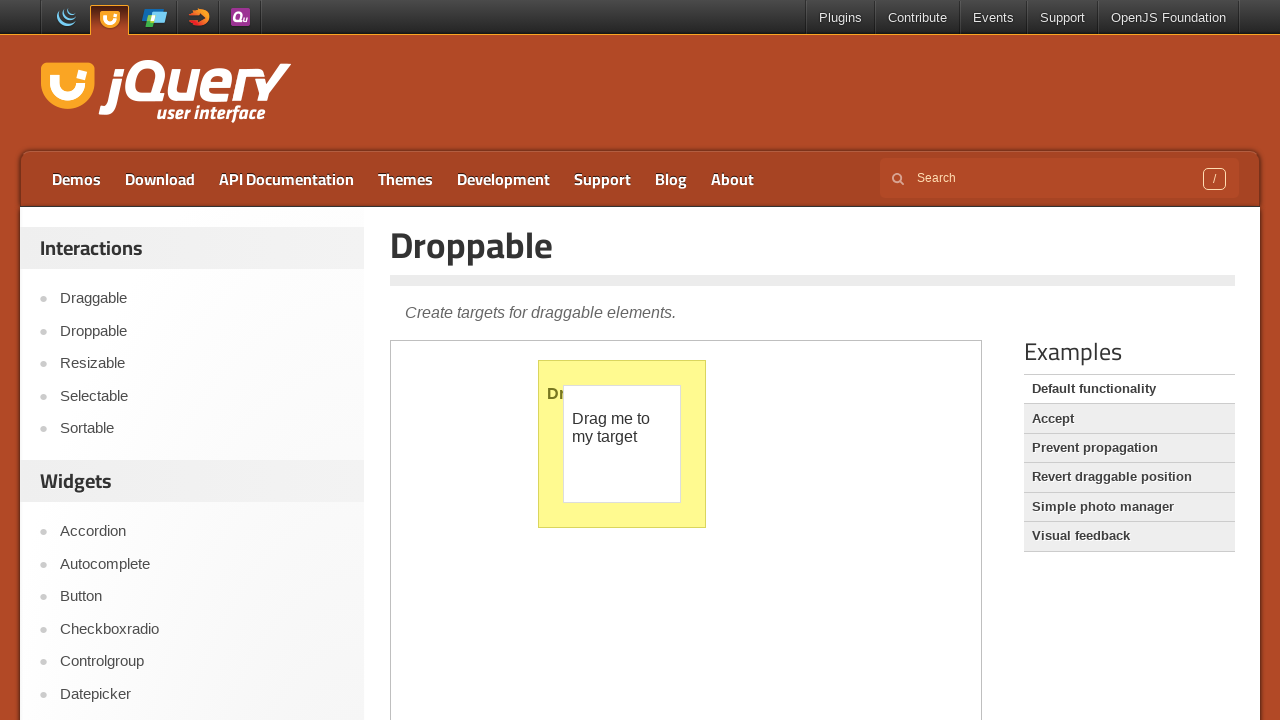